Tests drag and drop functionality between draggable and droppable elements

Starting URL: http://jqueryui.com/droppable/

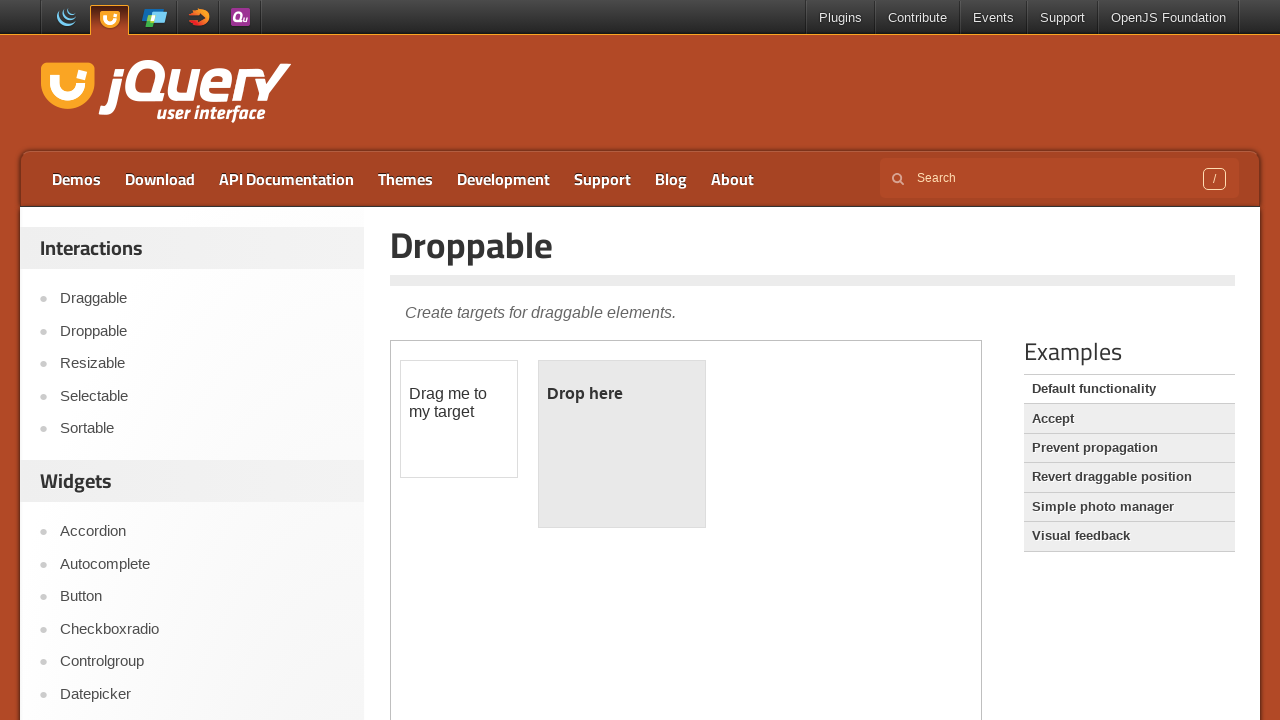

Located the demo iframe
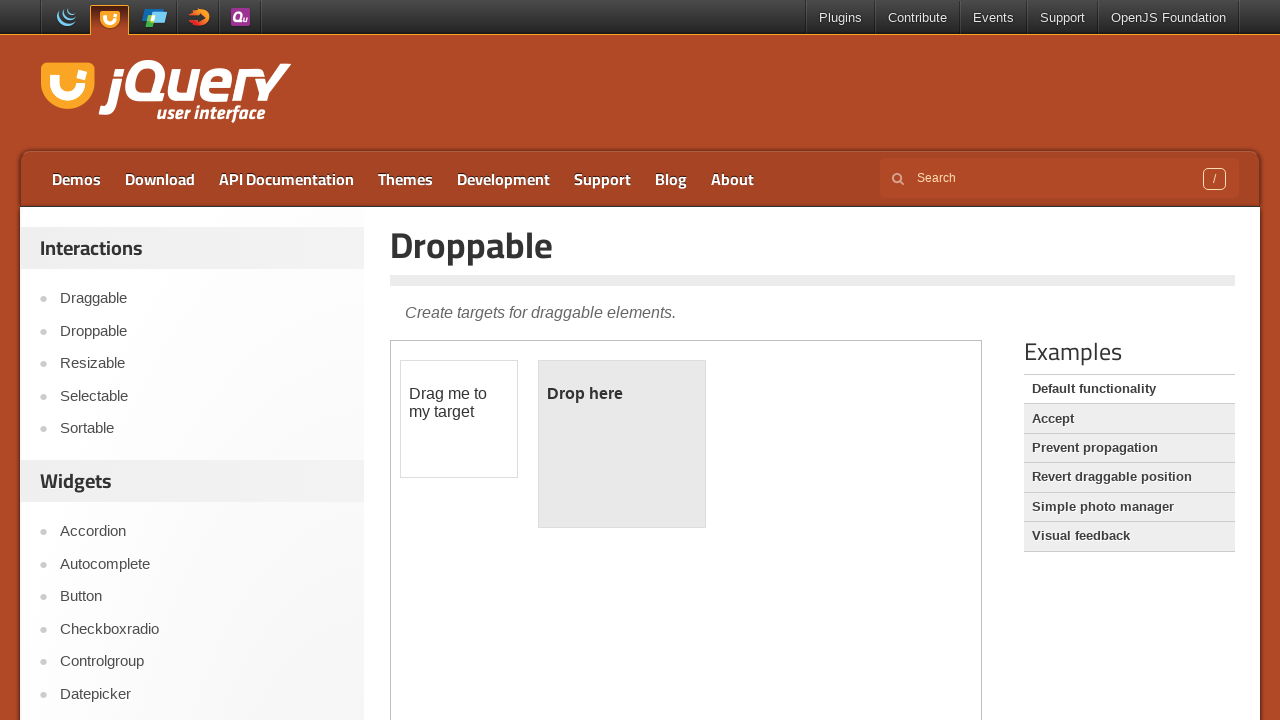

Dragged draggable element to droppable element at (622, 444)
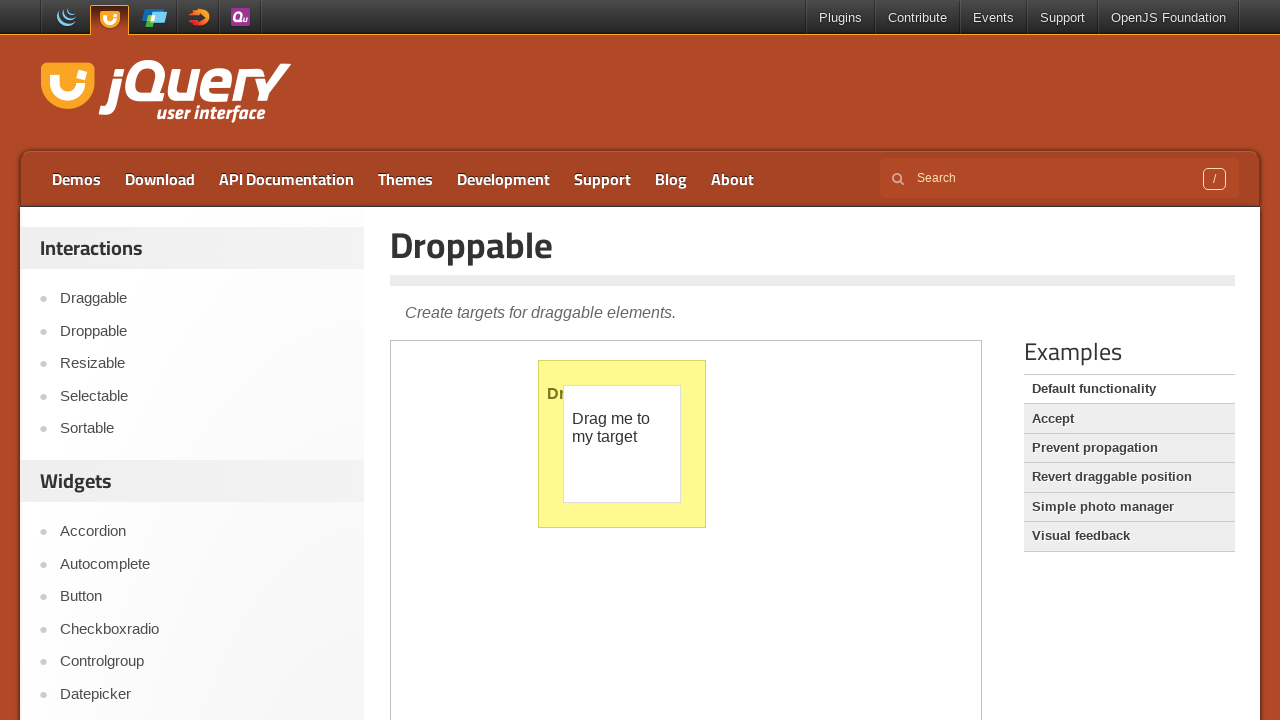

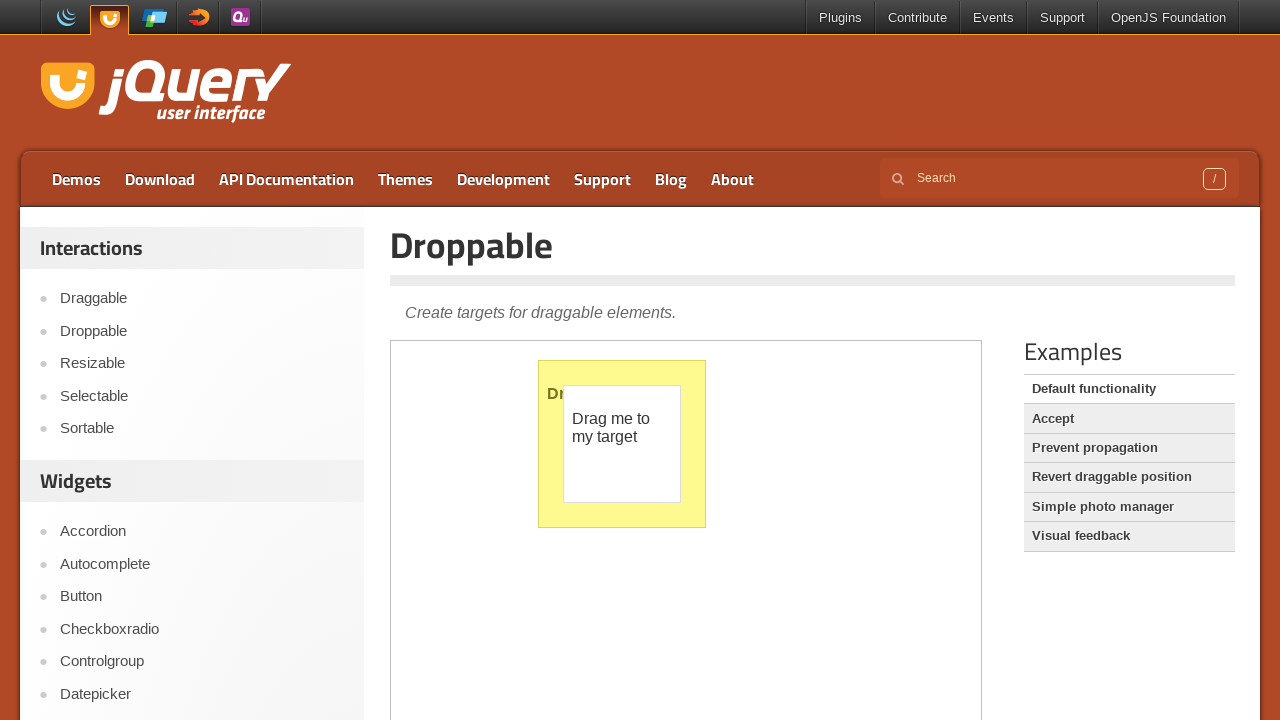